Tests browser window handling by clicking a link that opens a new window/tab, then switches between windows to verify titles and URLs.

Starting URL: https://opensource-demo.orangehrmlive.com/web/index.php/auth/login

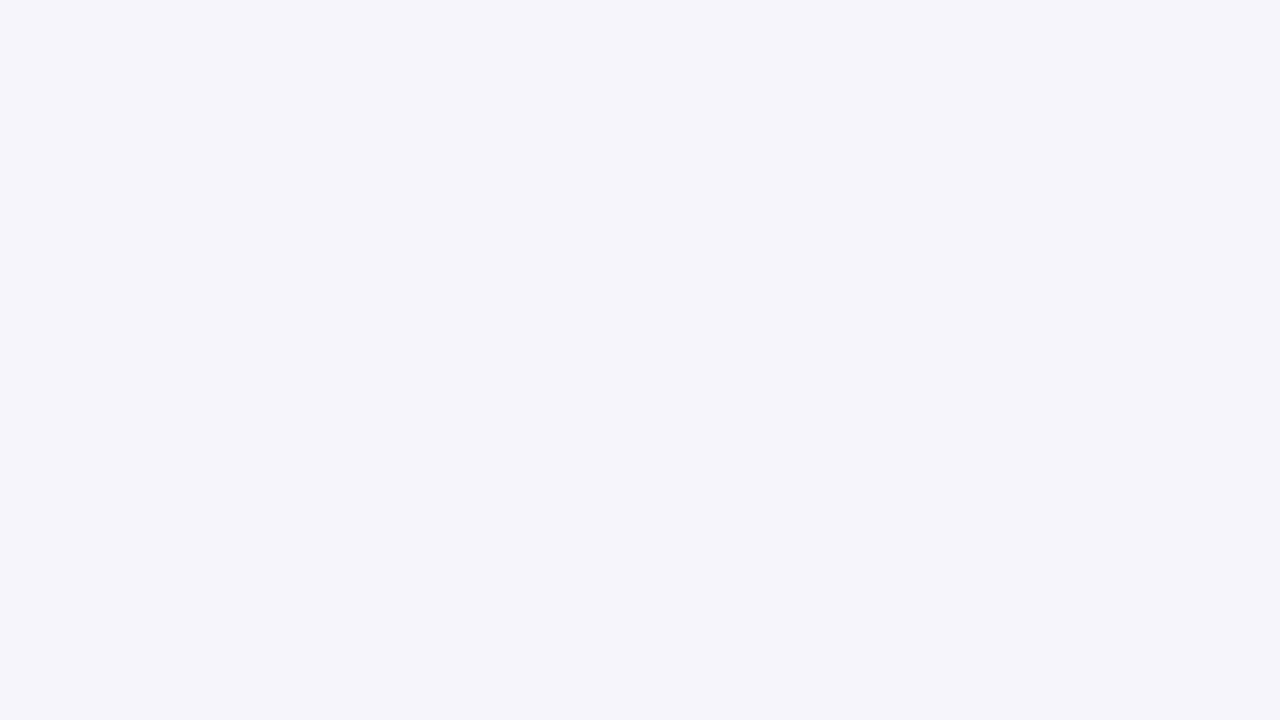

Clicked 'OrangeHRM, Inc' link to open new window/tab at (497, 624) on xpath=//a[normalize-space()='OrangeHRM, Inc']
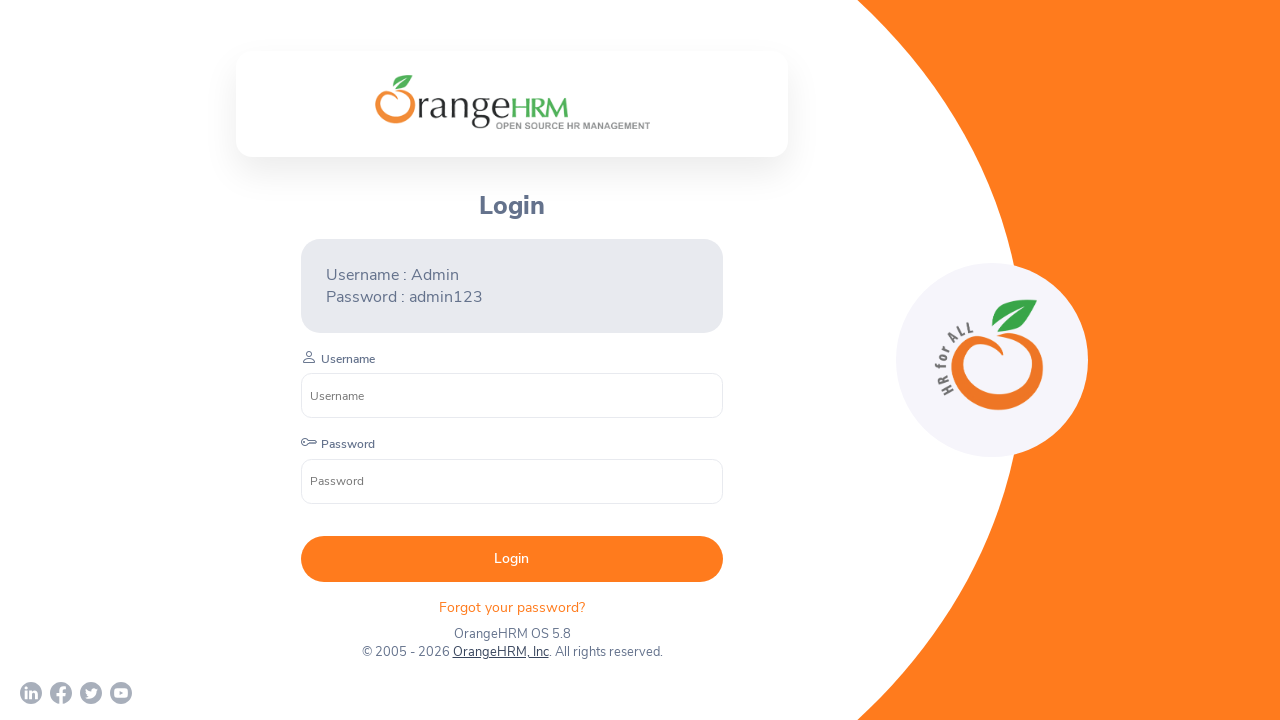

Captured new child page/window reference
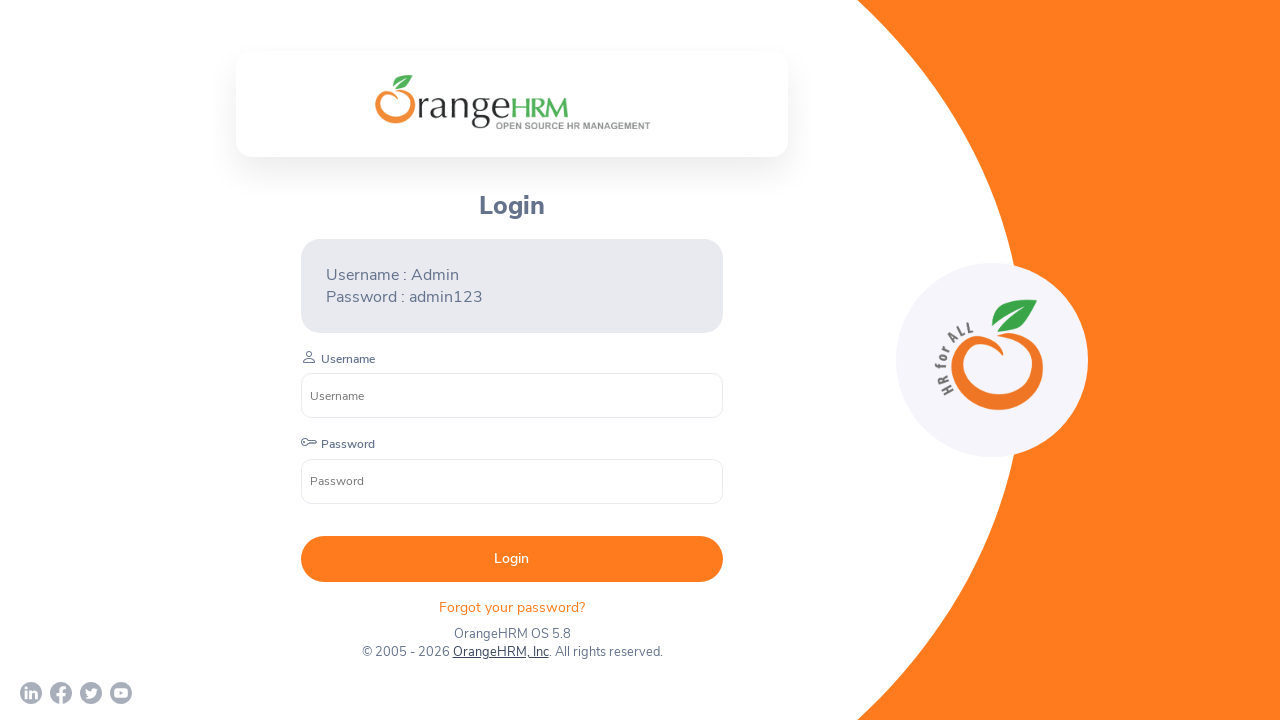

Child page loaded completely
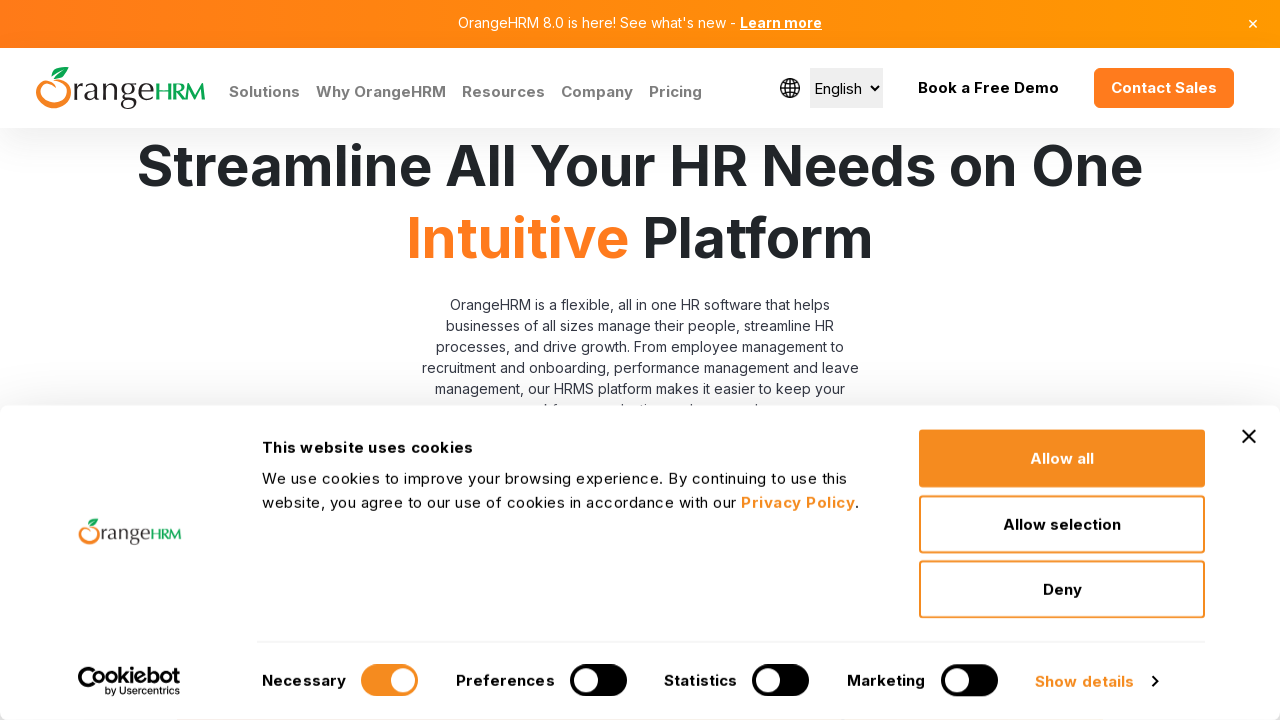

Retrieved child window title: 'Human Resources Management Software | HRMS | OrangeHRM'
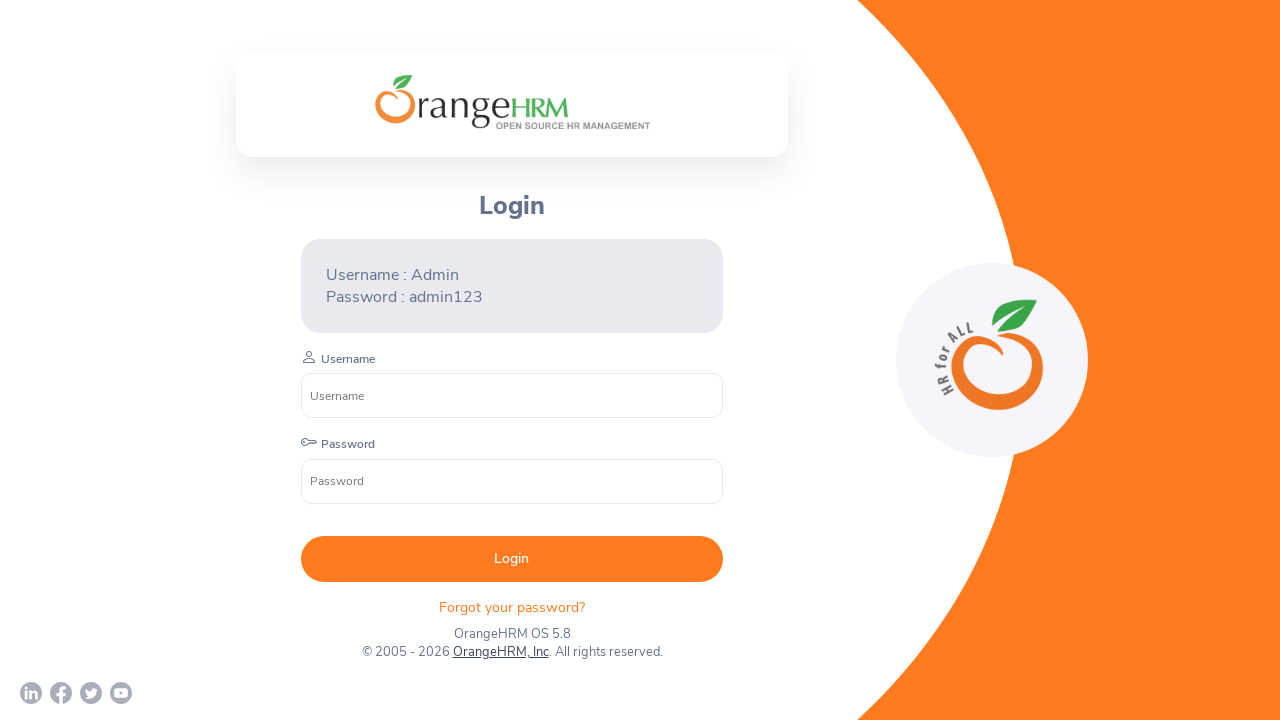

Retrieved parent window title: 'OrangeHRM'
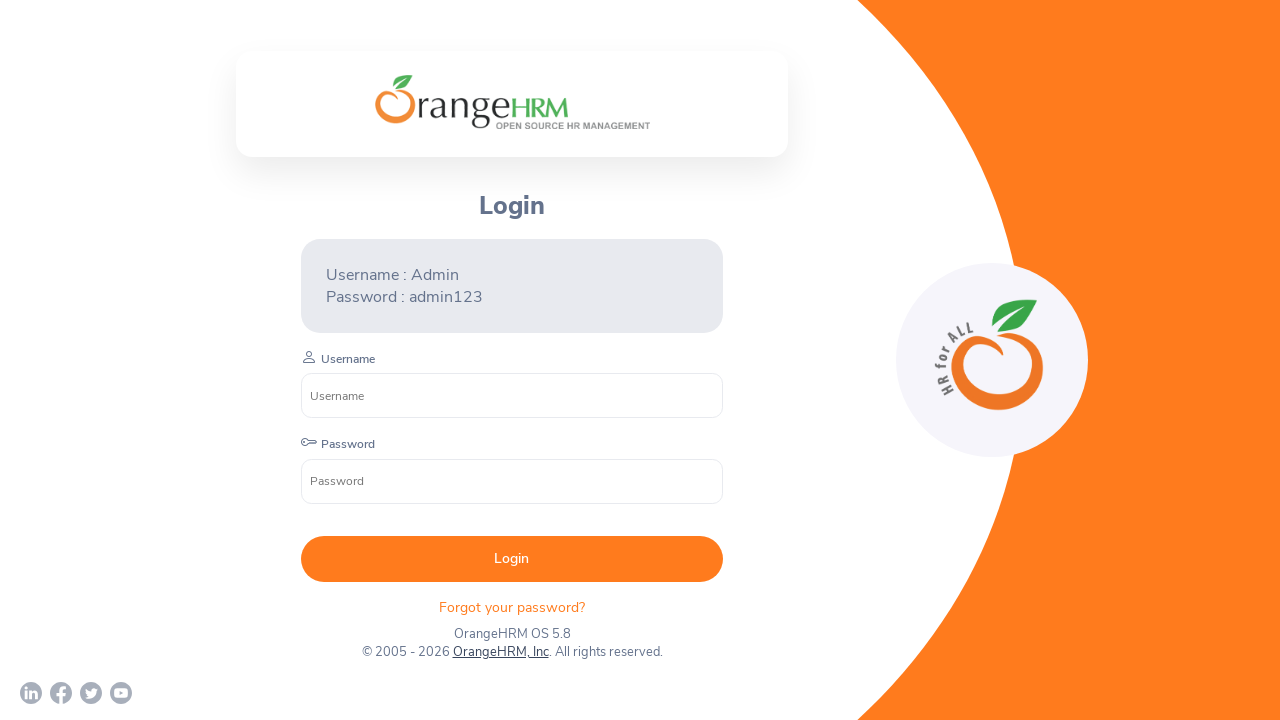

Iterated through 2 pages and found OrangeHRM page with URL: https://opensource-demo.orangehrmlive.com/web/index.php/auth/login
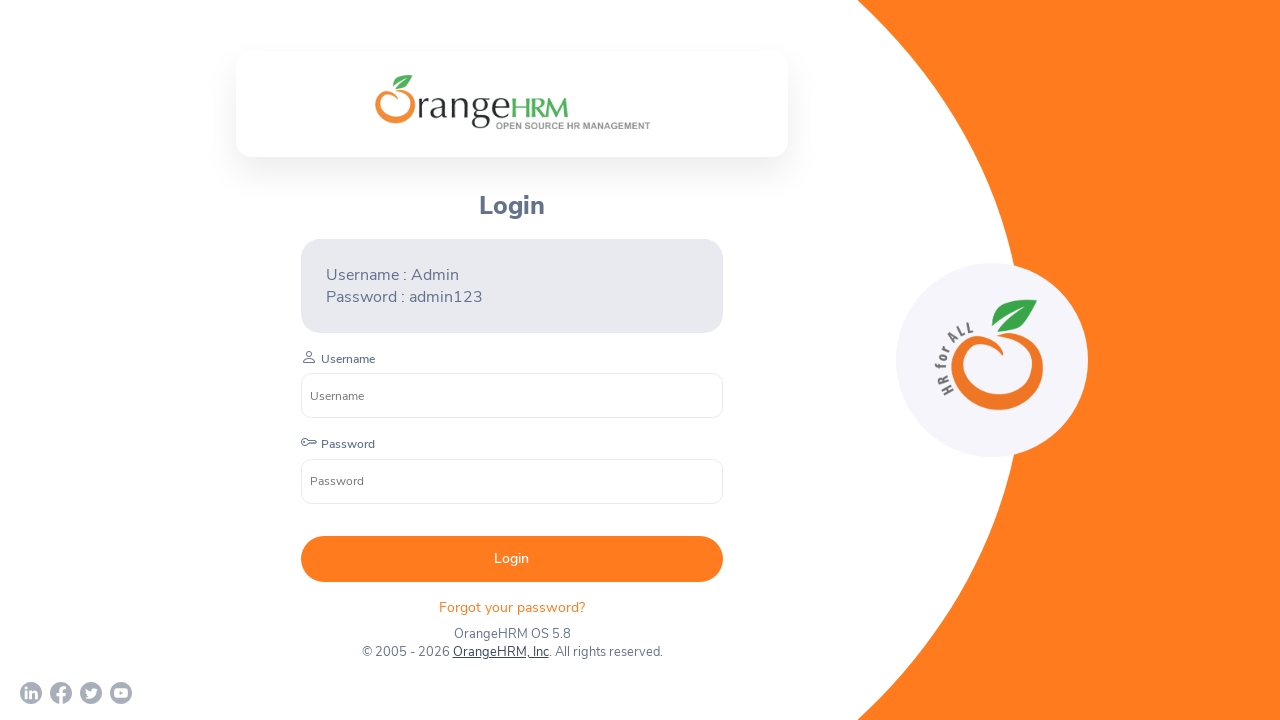

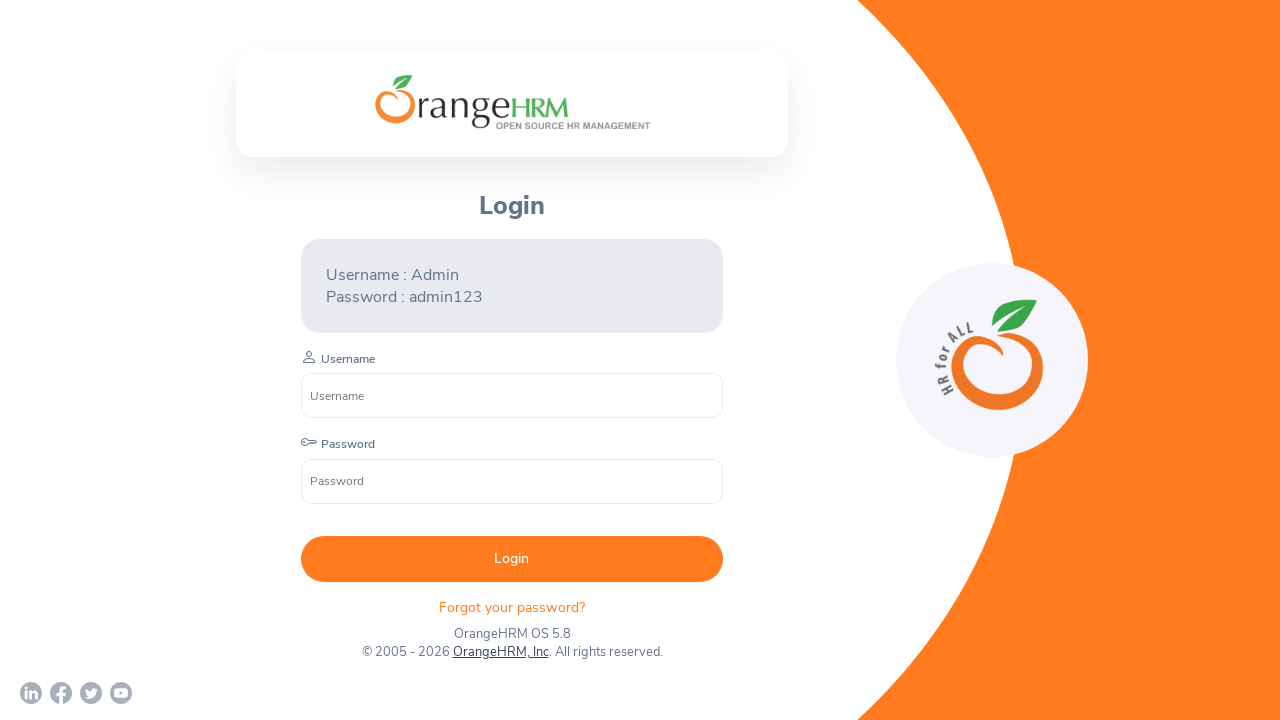